Tests opening a new browser tab by clicking a button and verifying content appears in the new tab

Starting URL: https://demoqa.com/browser-windows

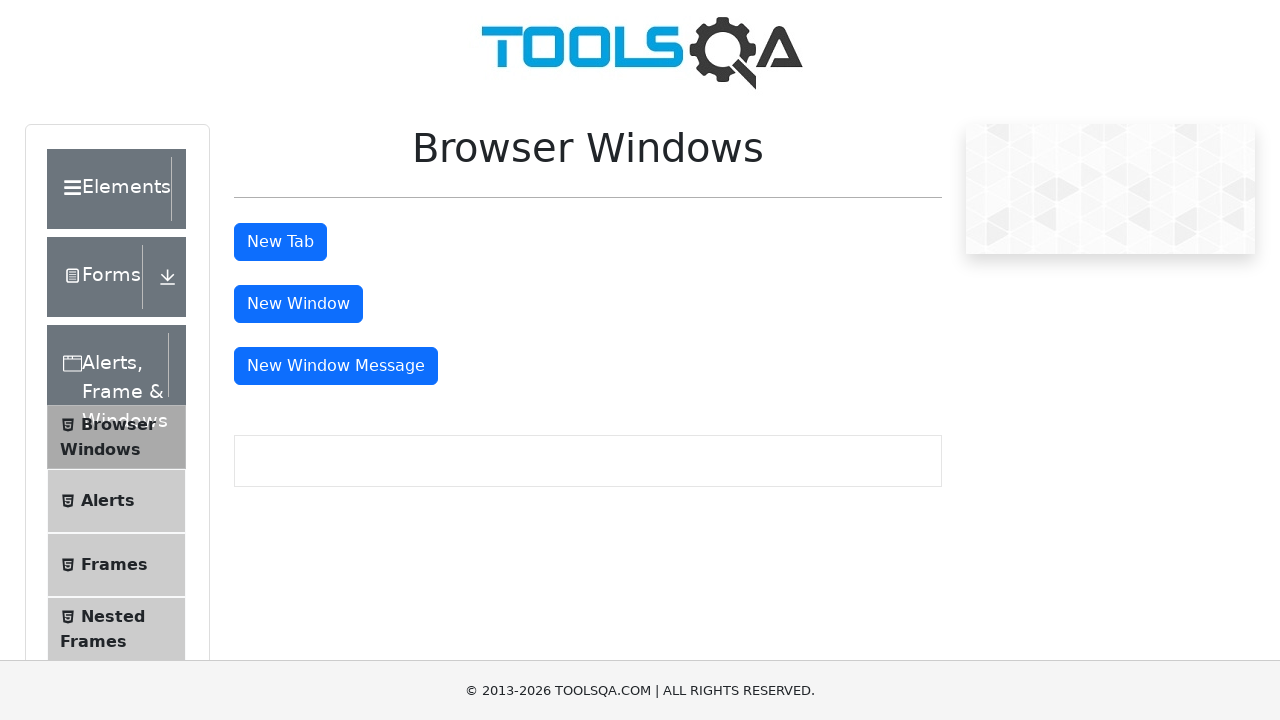

Clicked tab button to open new browser tab at (280, 242) on #tabButton
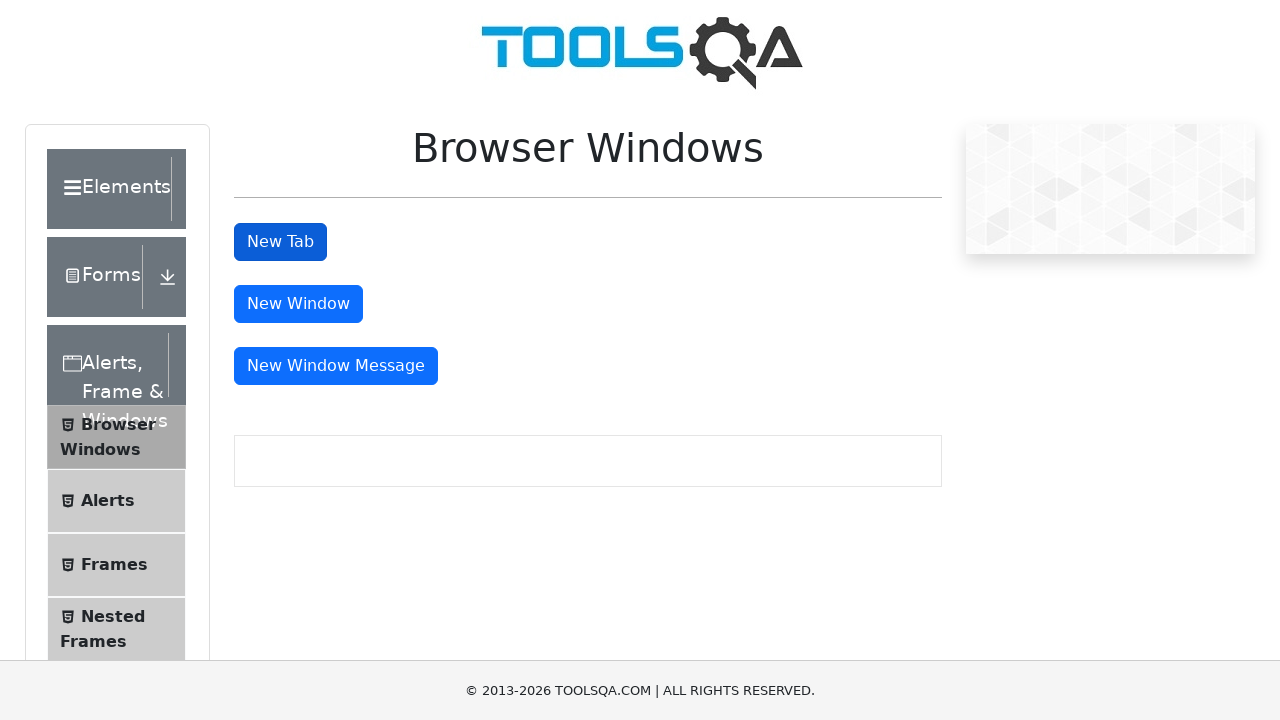

Captured new tab/page object
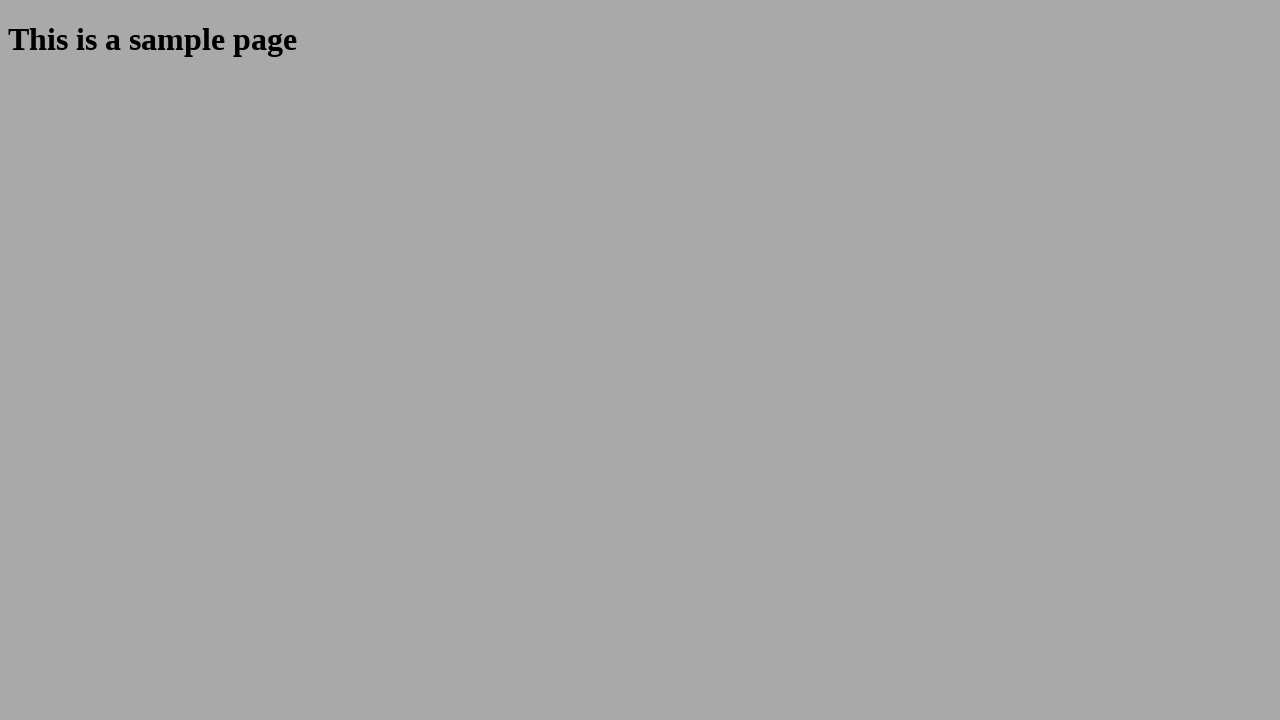

Verified sample page content loaded in new tab
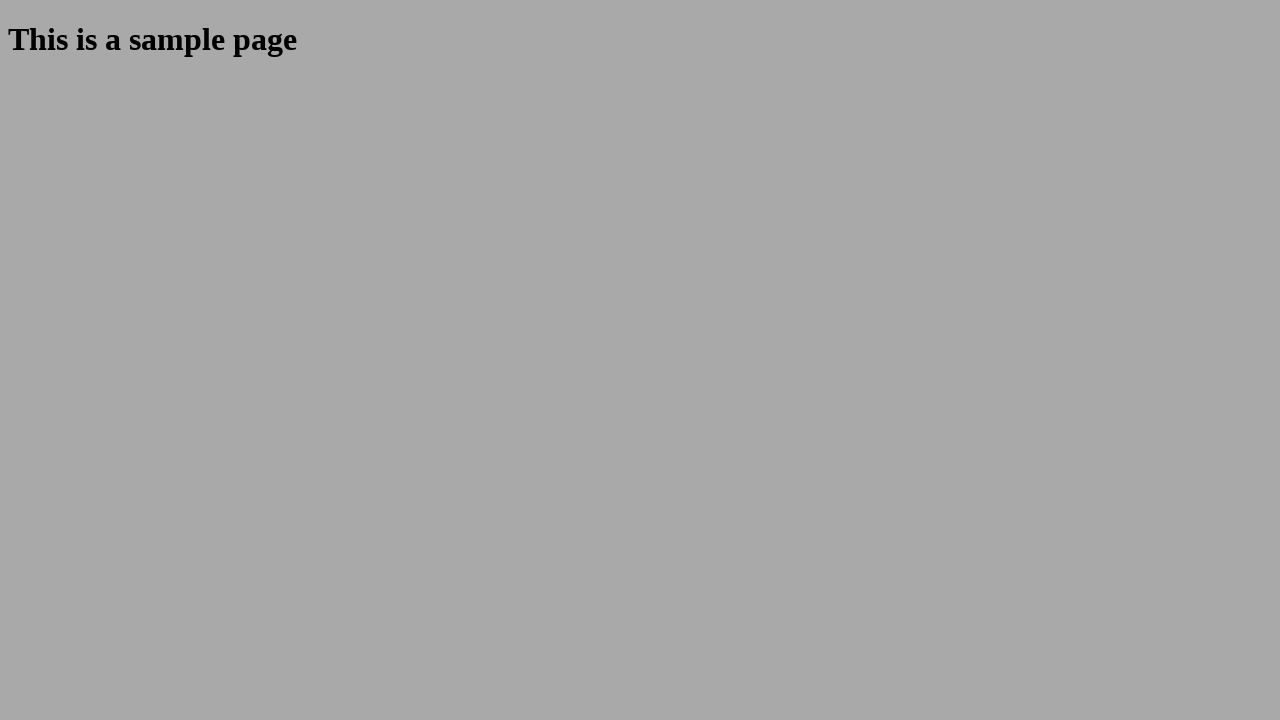

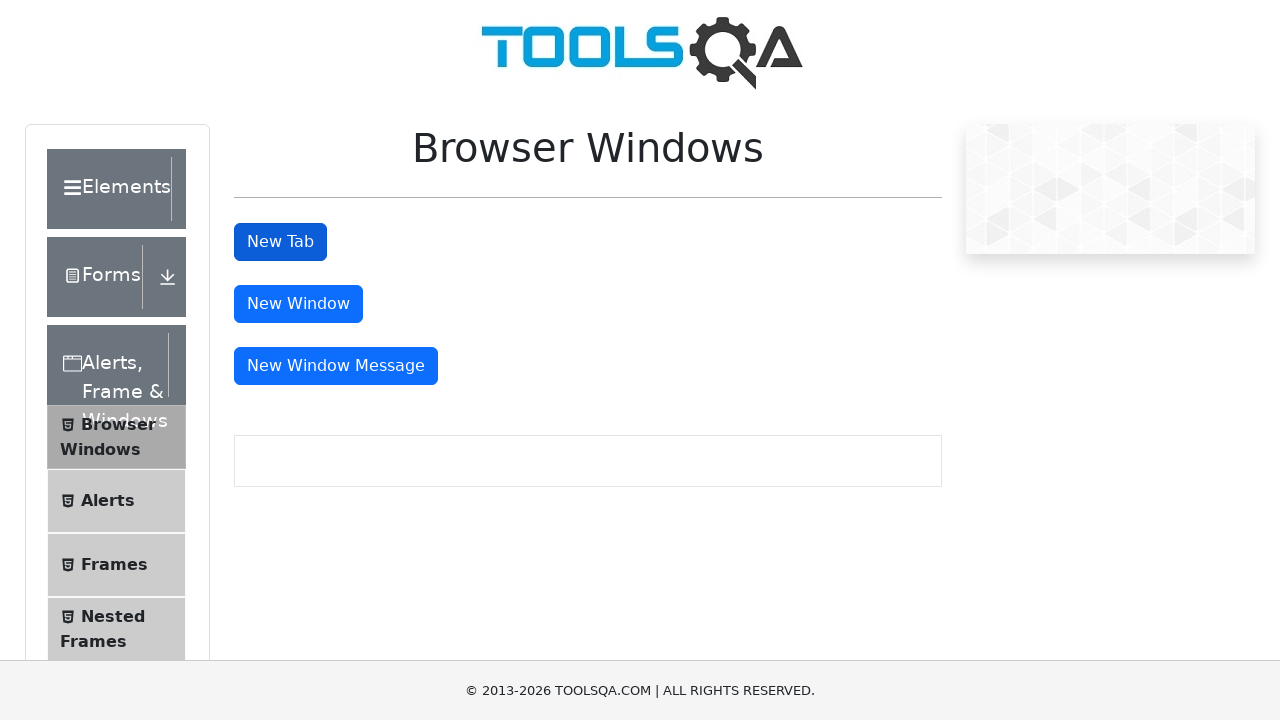